Tests adding a third todo item to the sample todo application by entering text and submitting.

Starting URL: https://lambdatest.github.io/sample-todo-app

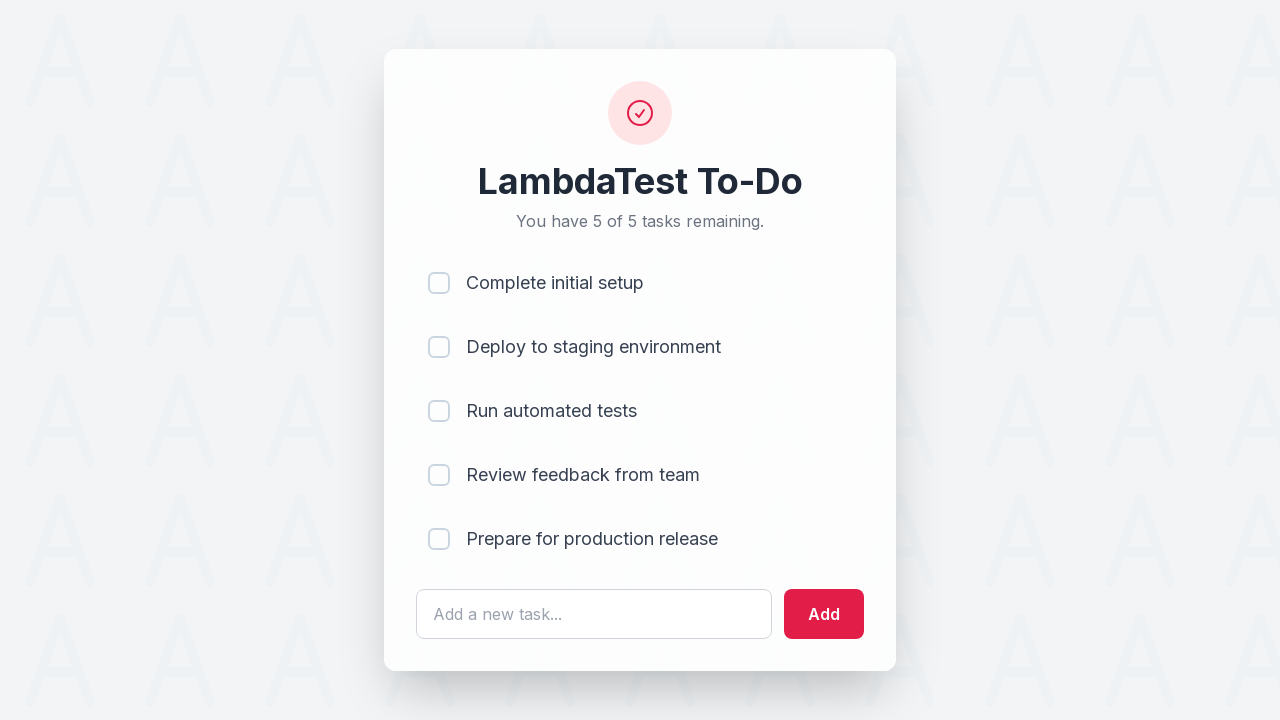

Filled todo input field with 'Practice automation testing' on #sampletodotext
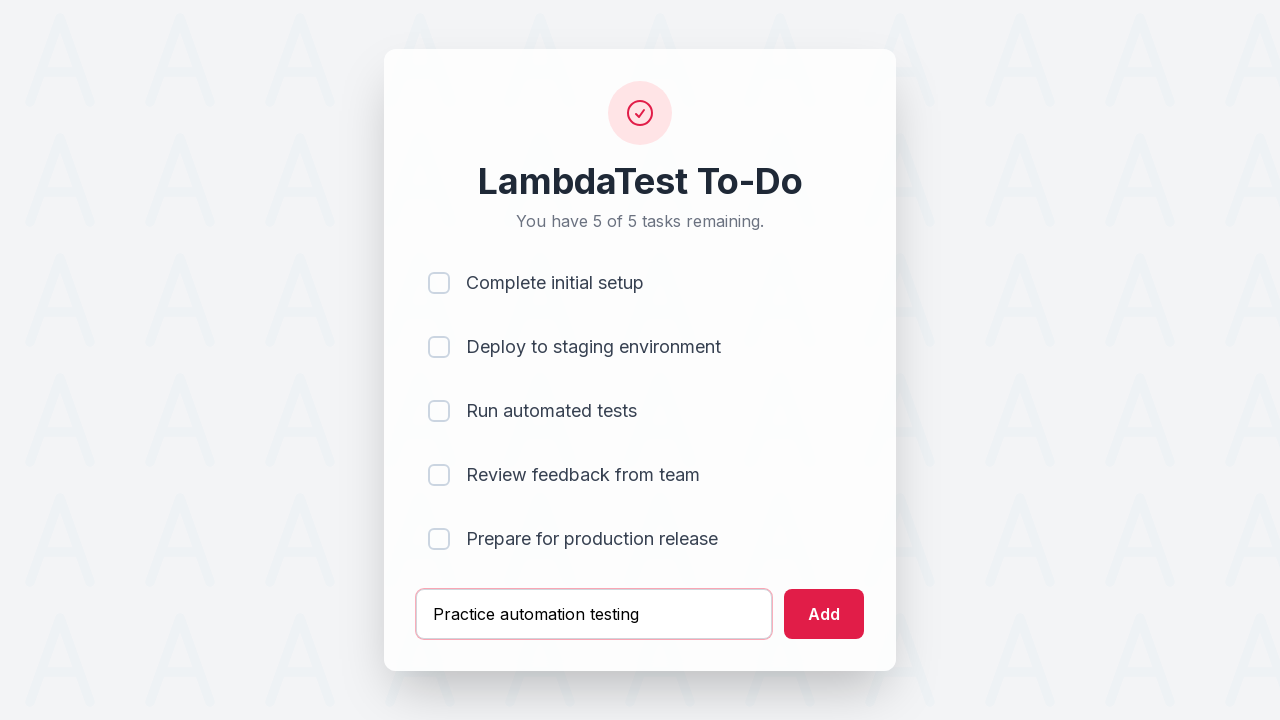

Pressed Enter to submit the third todo item on #sampletodotext
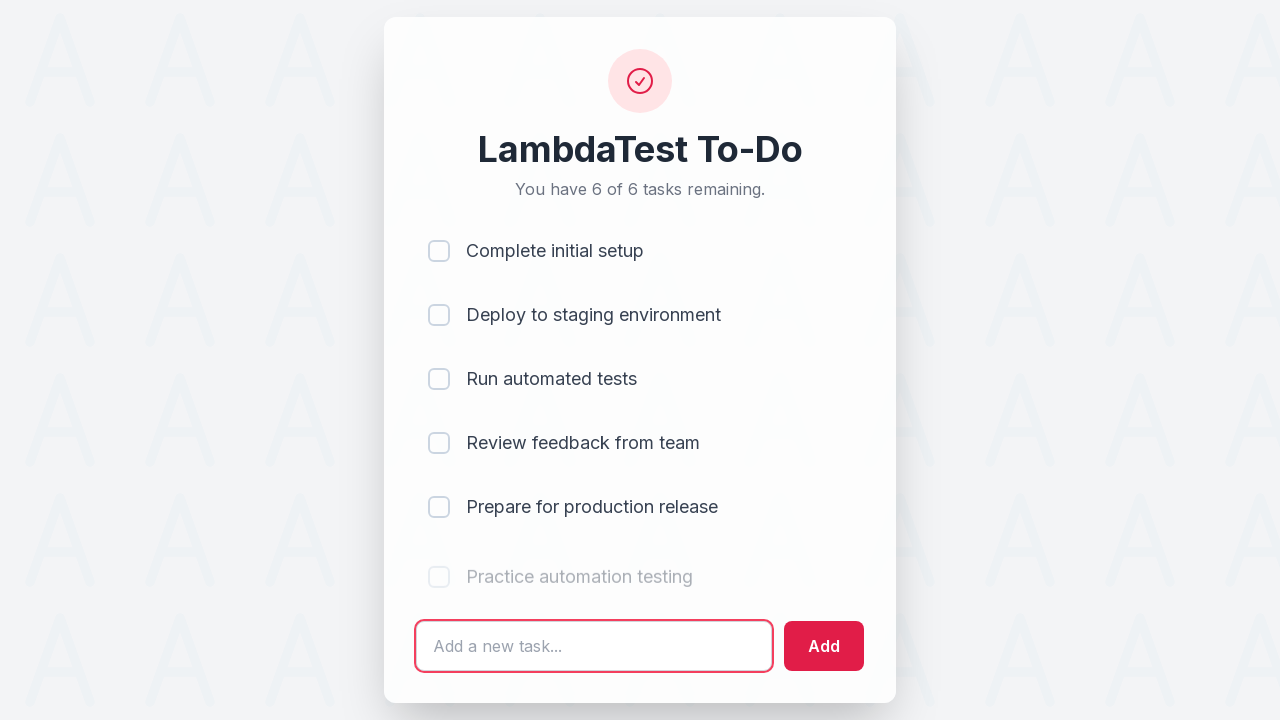

Verified the new todo item appears in the list
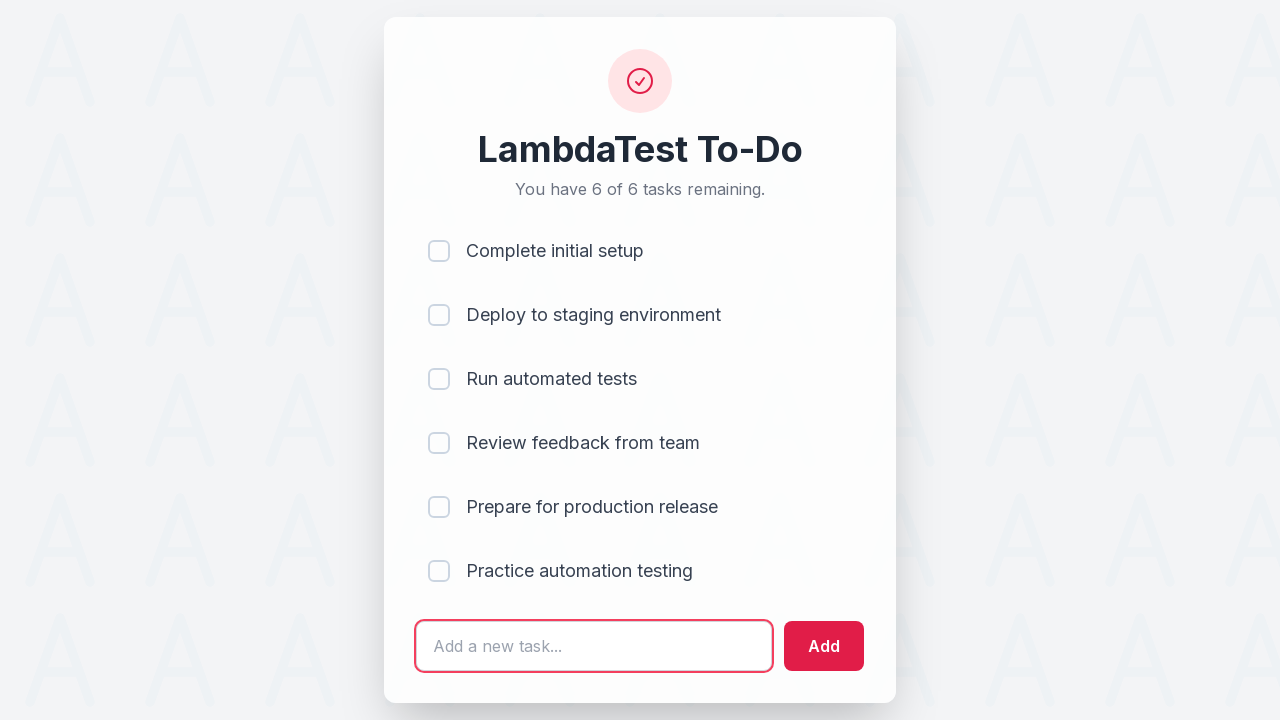

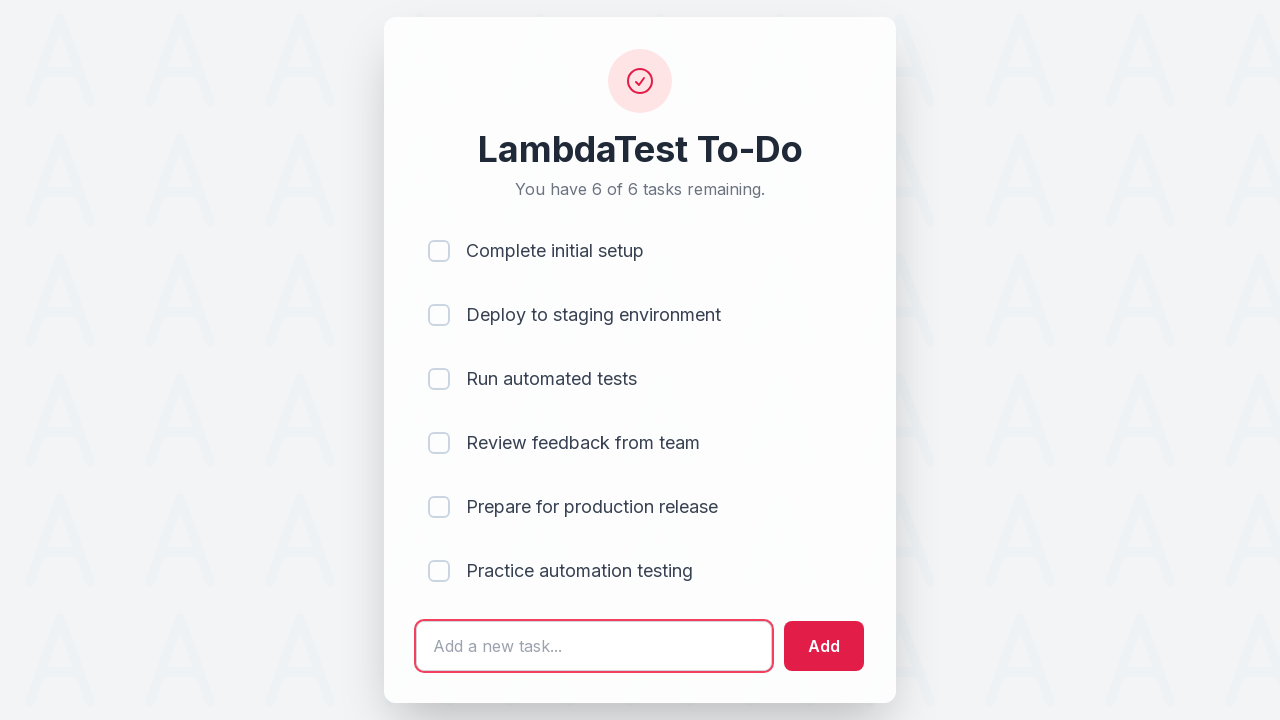